Tests multiple iframe interactions by filling a text field and selecting options from dropdowns in different frames

Starting URL: https://www.hyrtutorials.com/p/frames-practice.html

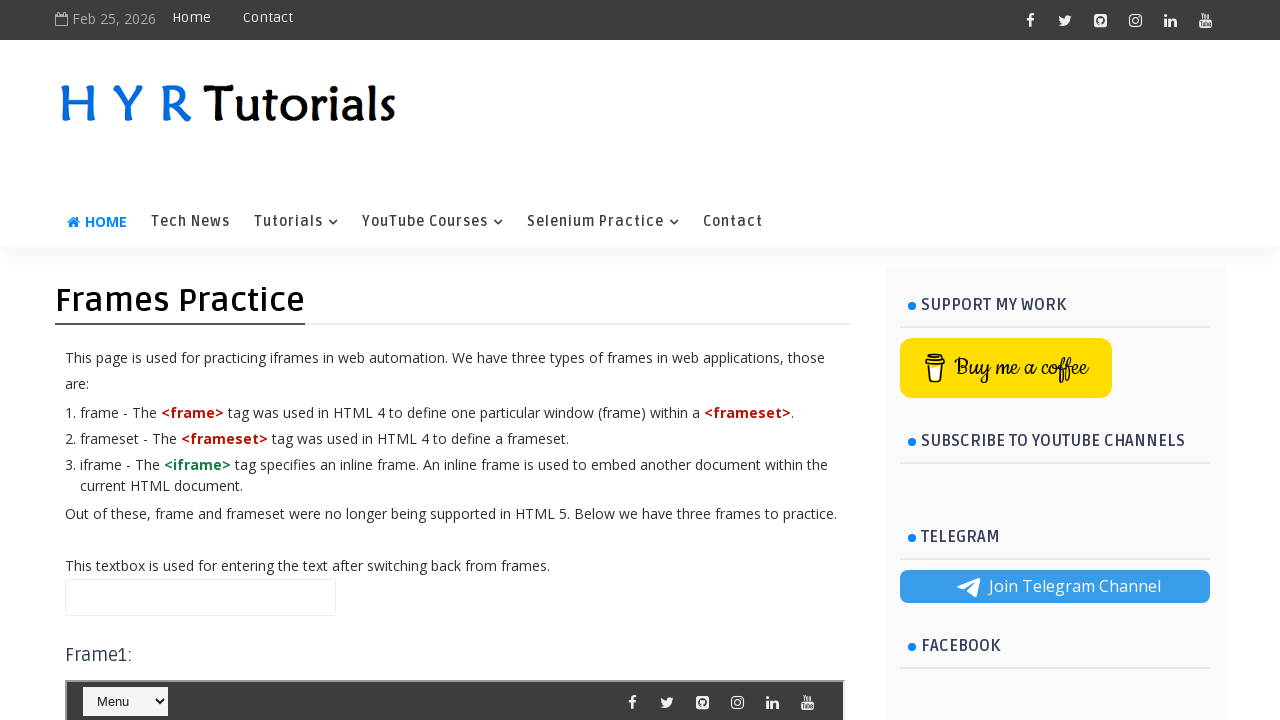

Filled name field with 'sree' on main page on input#name
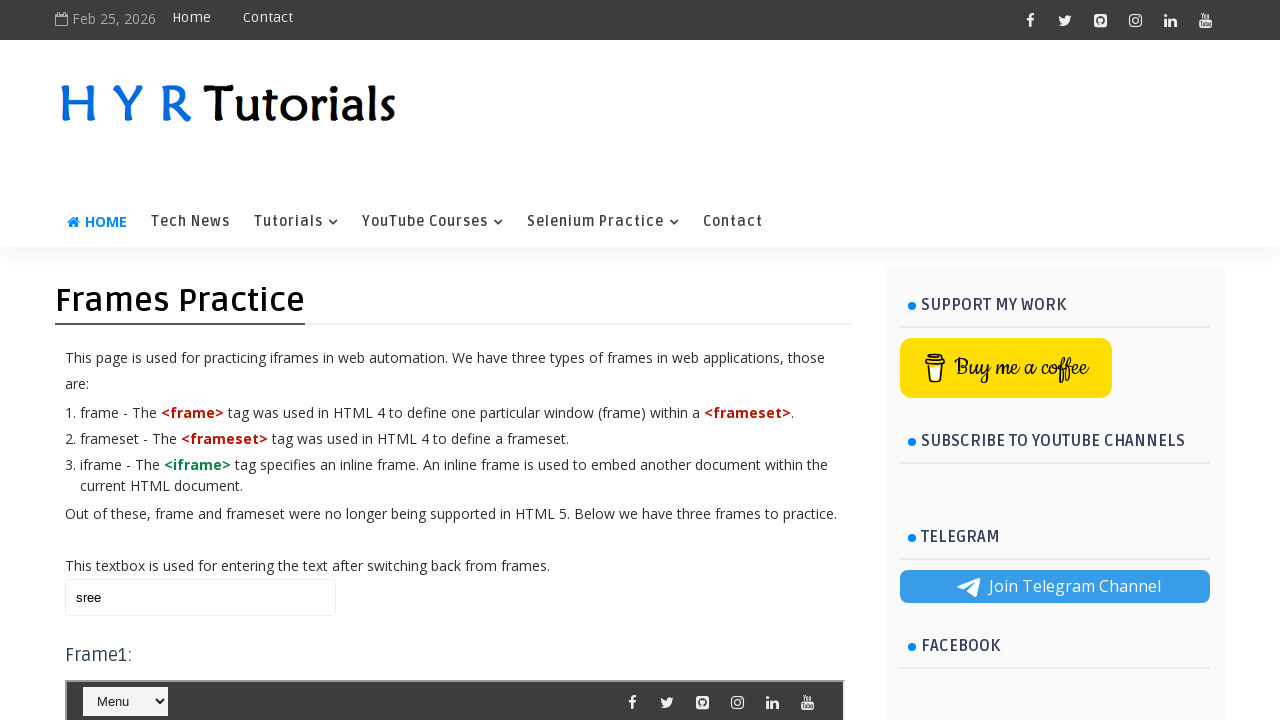

Located first iframe (frm1)
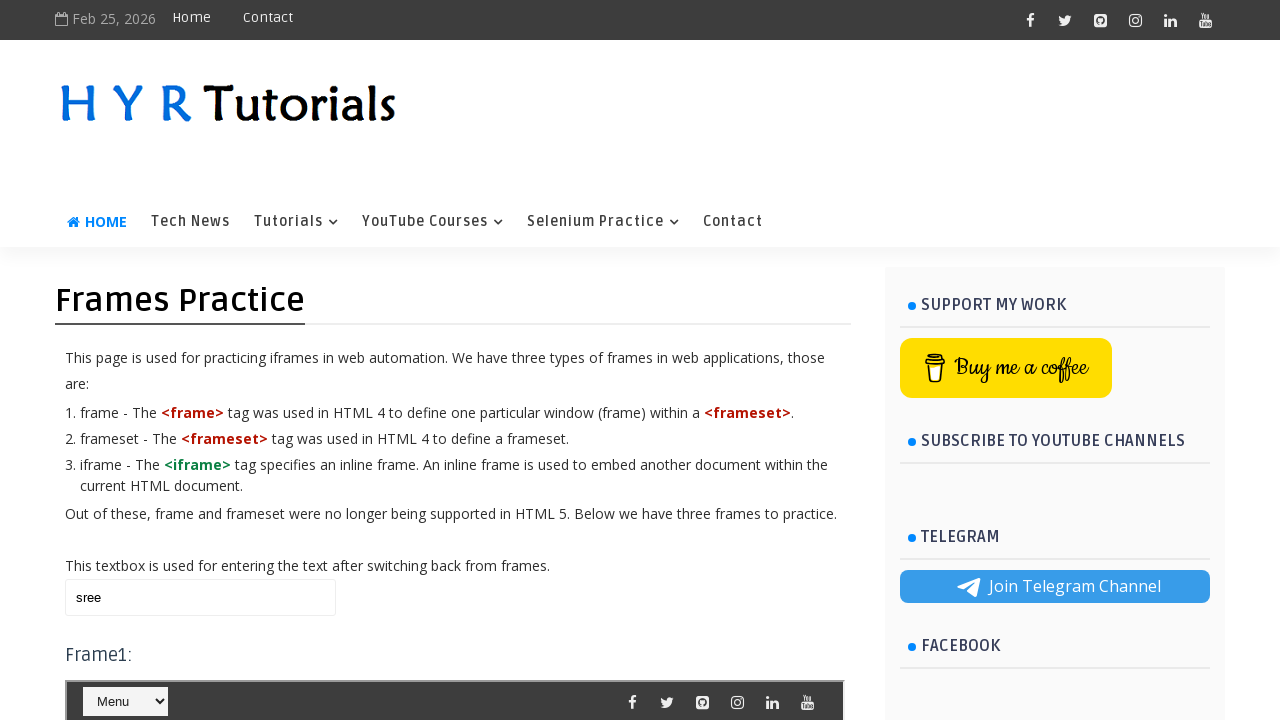

Selected 'Java' from course dropdown in first iframe on iframe[id='frm1'] >> internal:control=enter-frame >> select#course
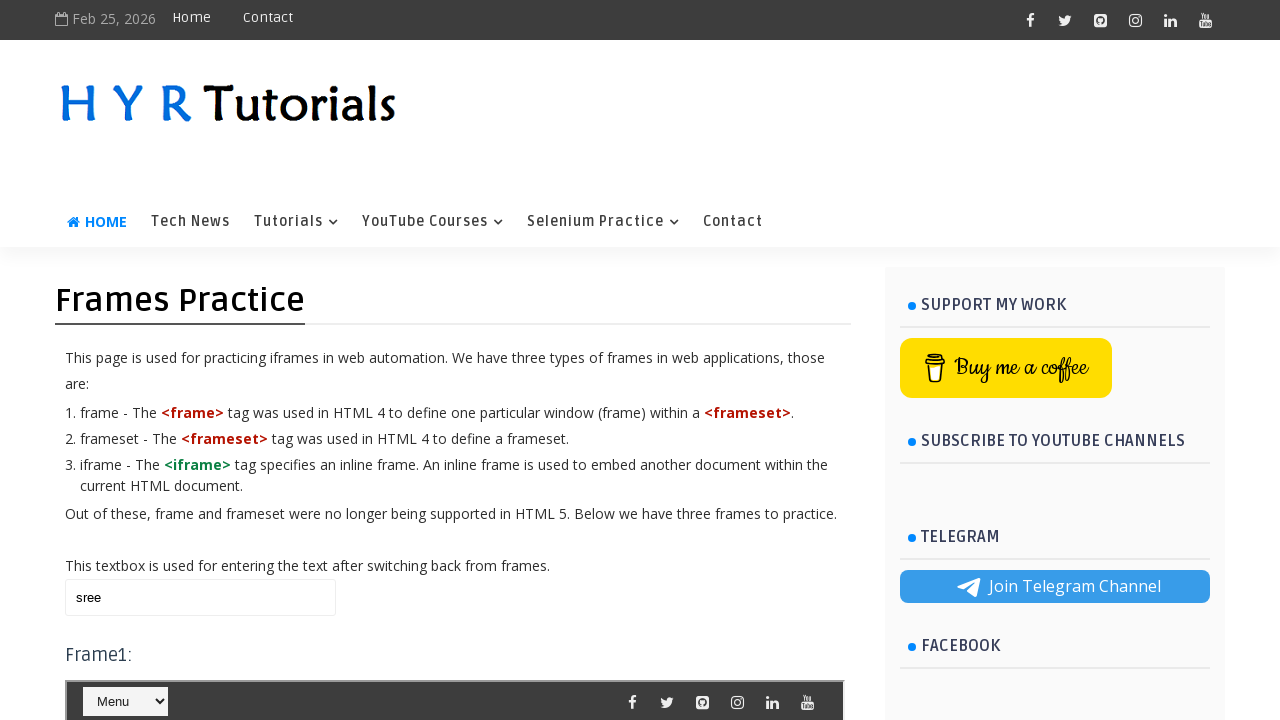

Located second iframe (frm2)
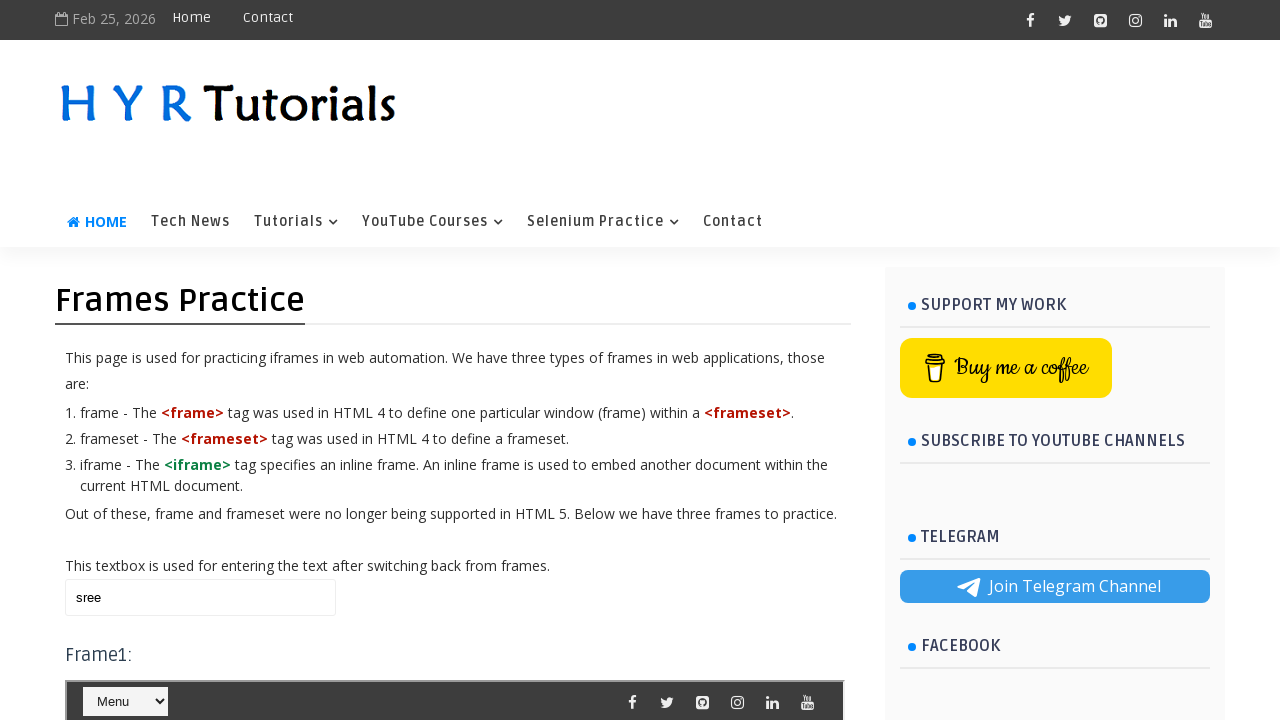

Selected '-- Selenium' from dropdown in second iframe on iframe[id='frm2'] >> internal:control=enter-frame >> select#selectnav1
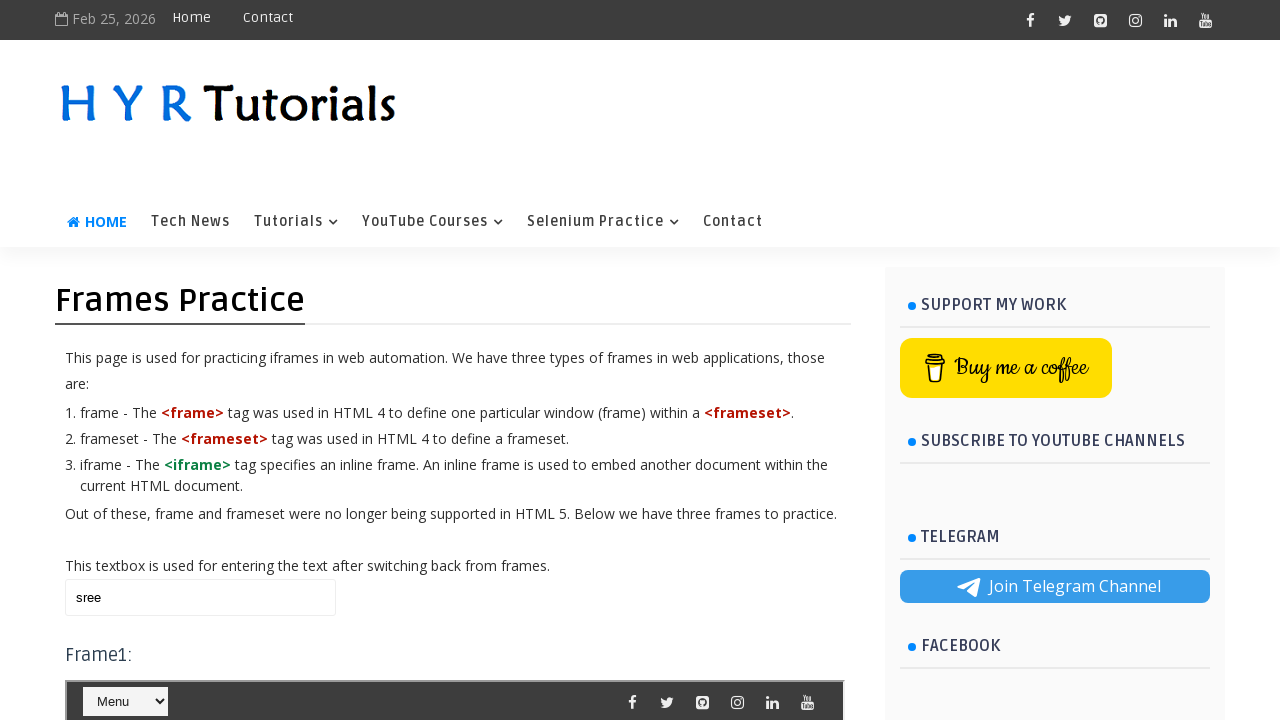

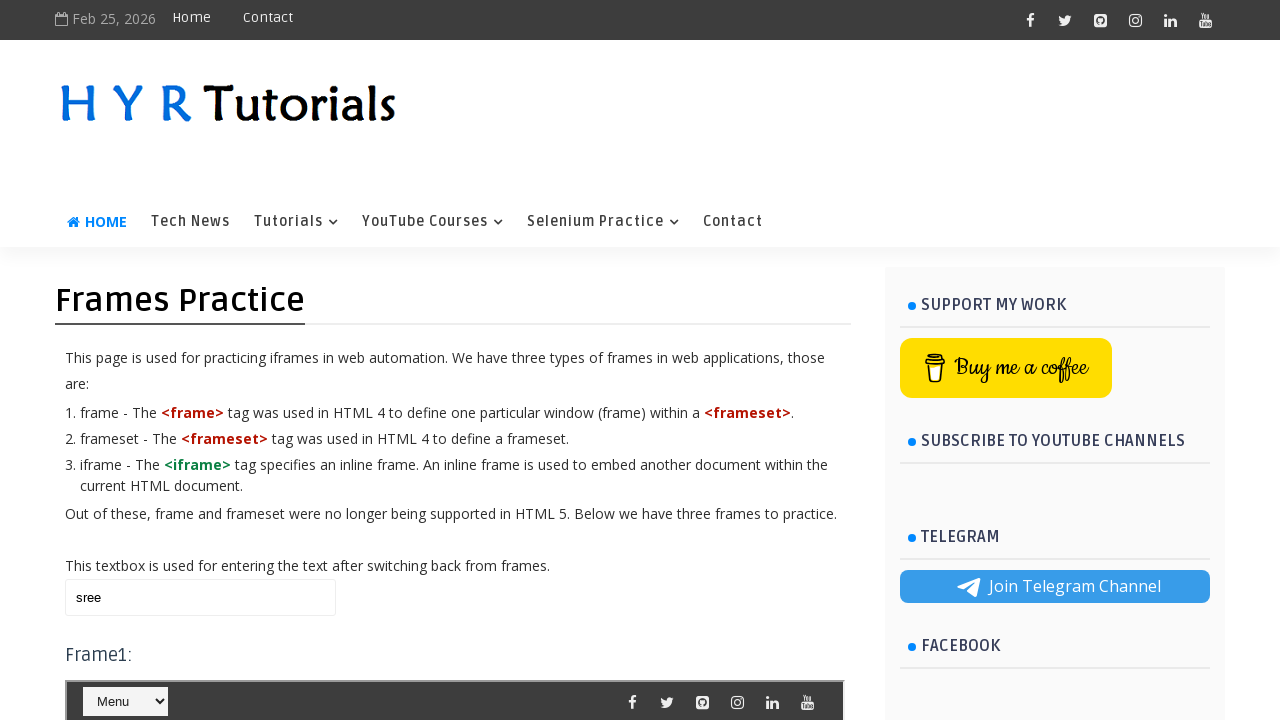